Tests dropdown selection by selecting a country using visible text option

Starting URL: https://testautomationpractice.blogspot.com/

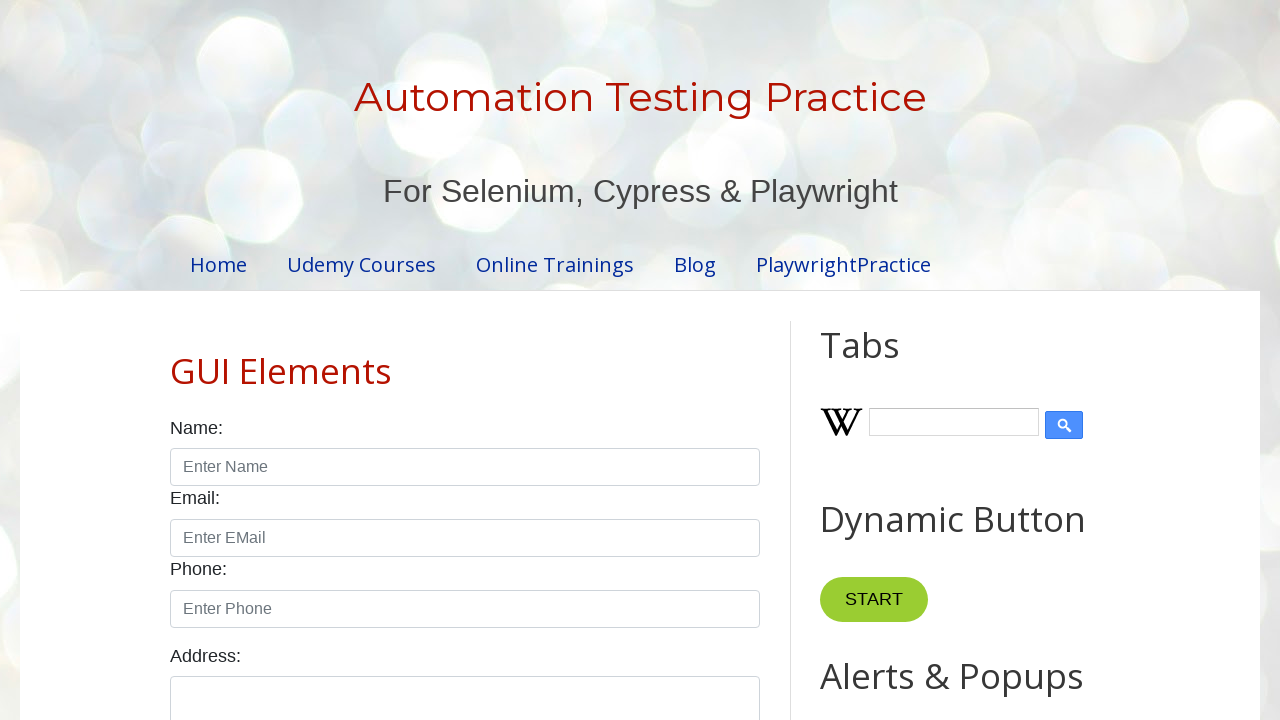

Scrolled down to make dropdown visible
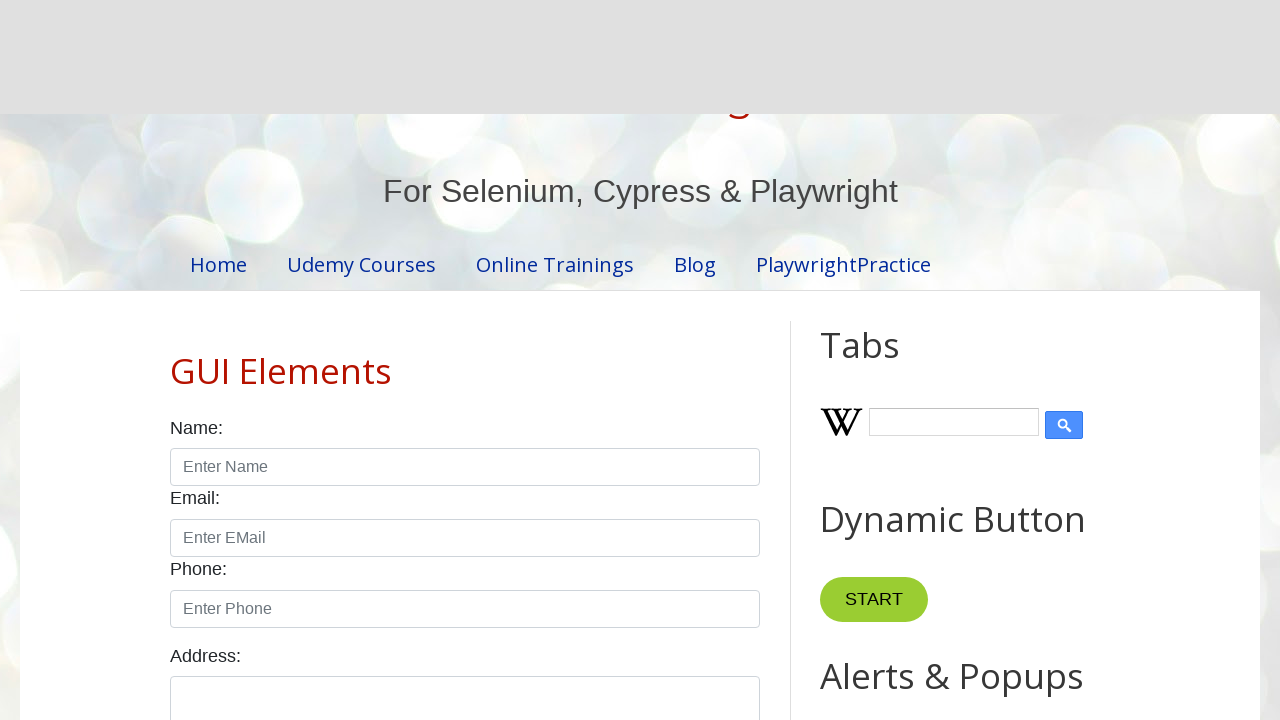

Selected 'India' from country dropdown using visible text on select#country
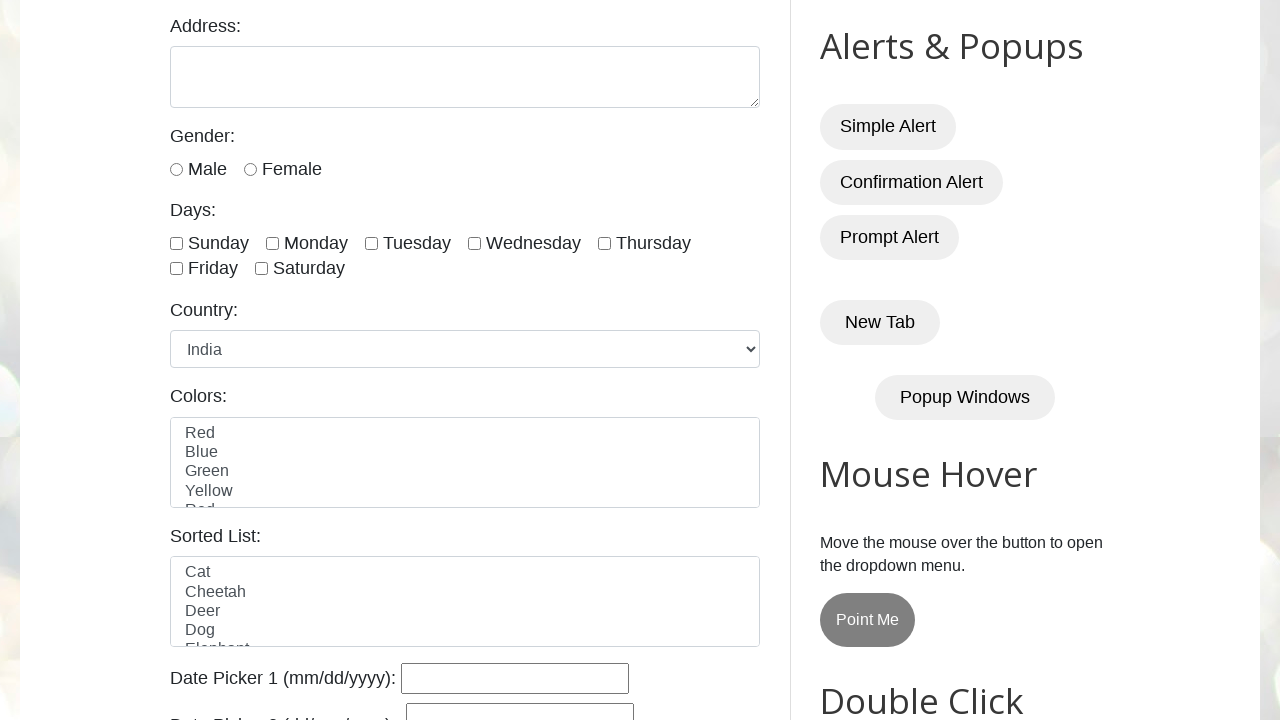

Waited 3 seconds for dropdown selection to be visible
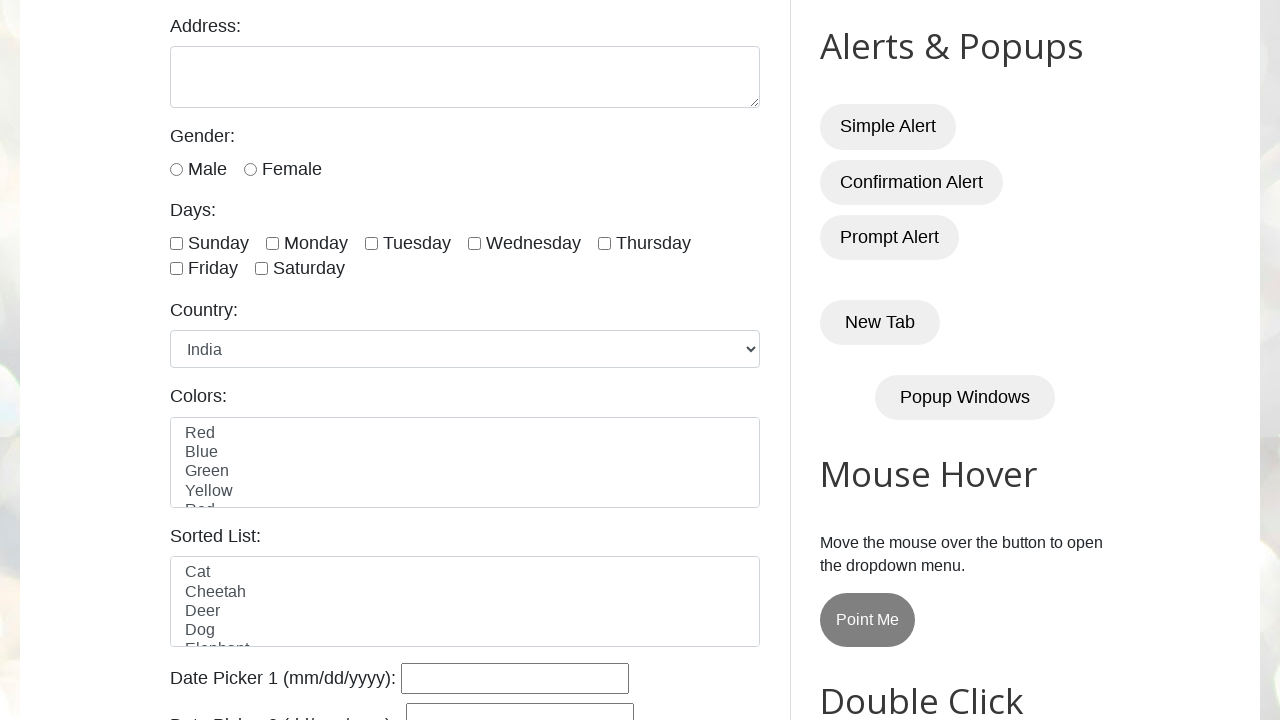

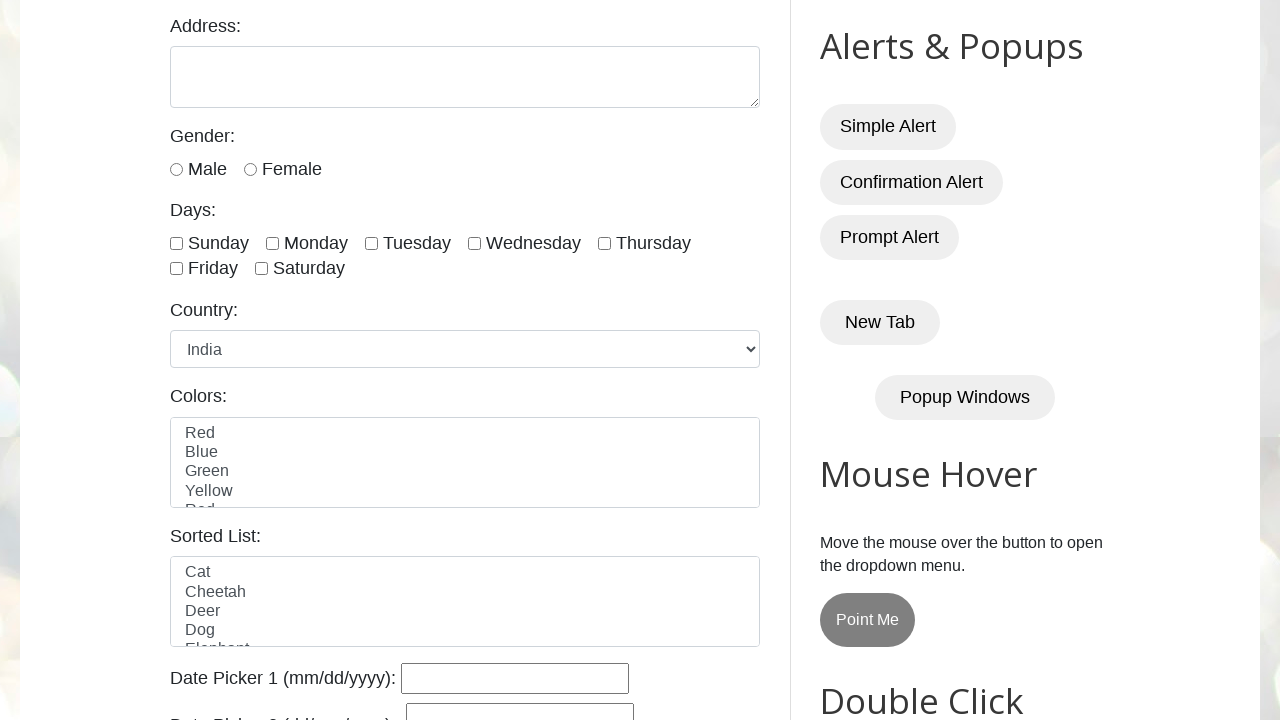